Tests drag and drop functionality on jQuery UI demo page by dragging a source element and dropping it onto a target element within an iframe

Starting URL: https://jqueryui.com/droppable/

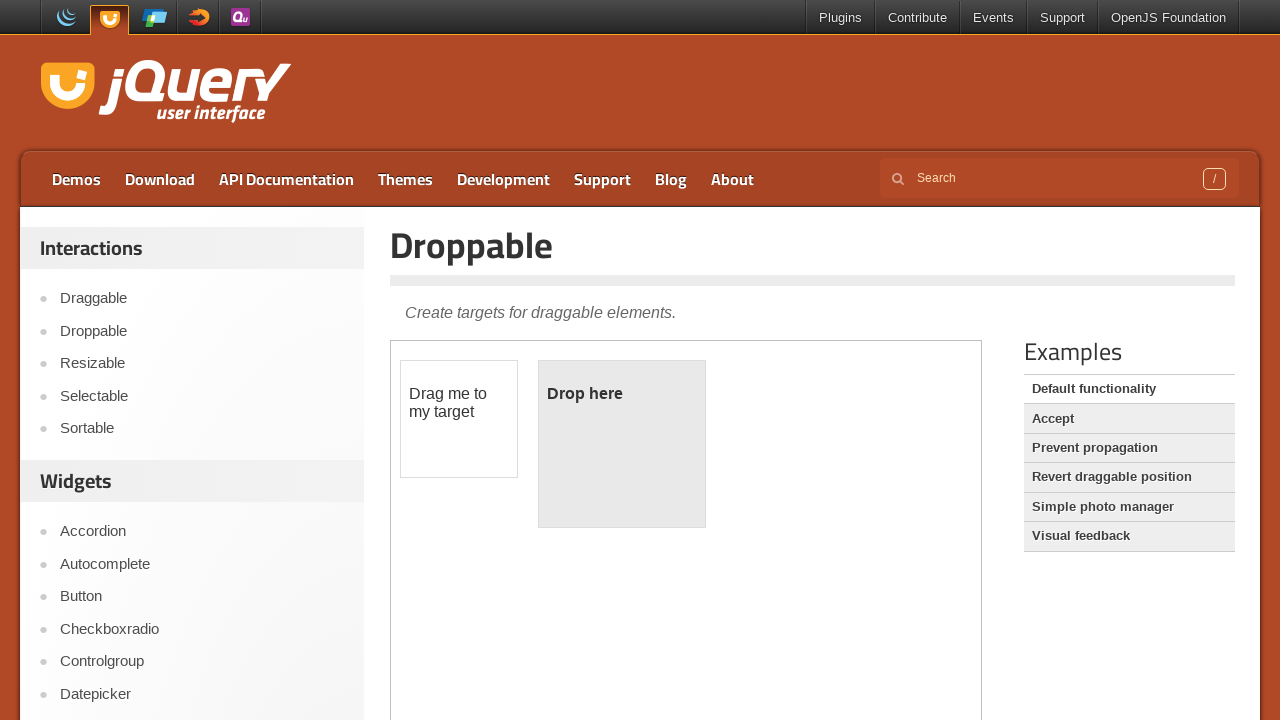

Located the first iframe containing the drag and drop demo
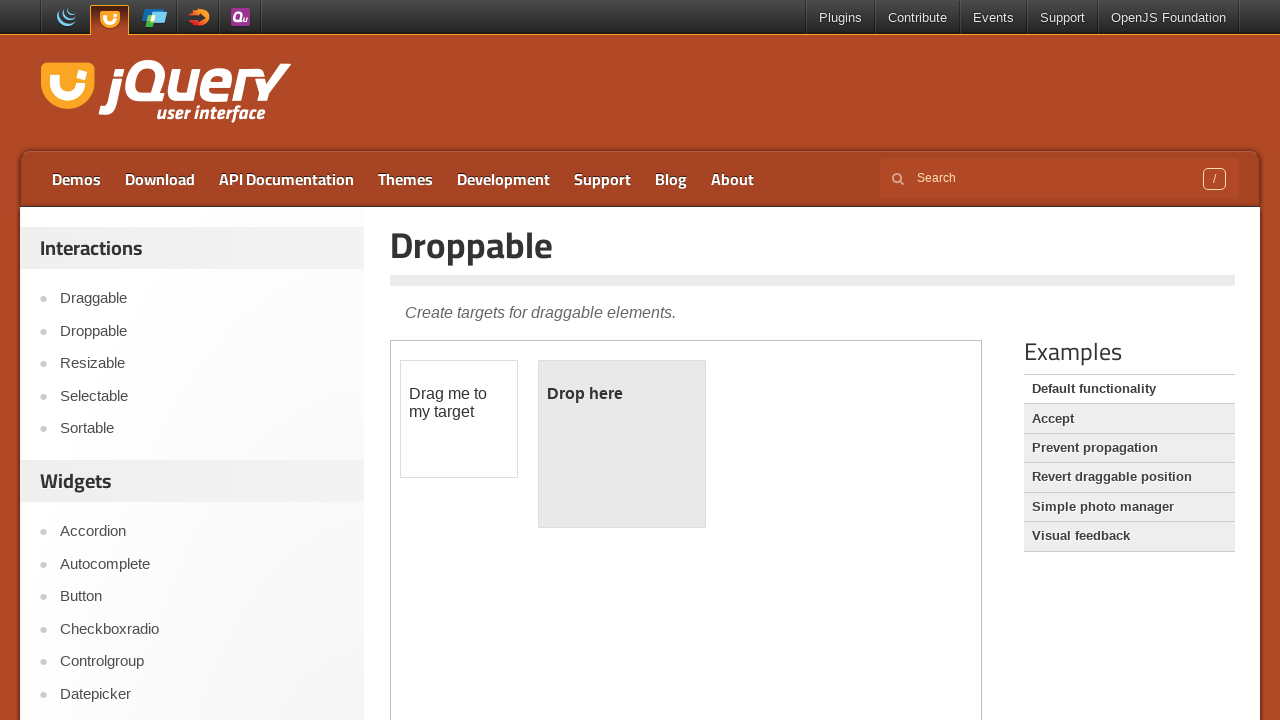

Located the draggable source element with id 'draggable'
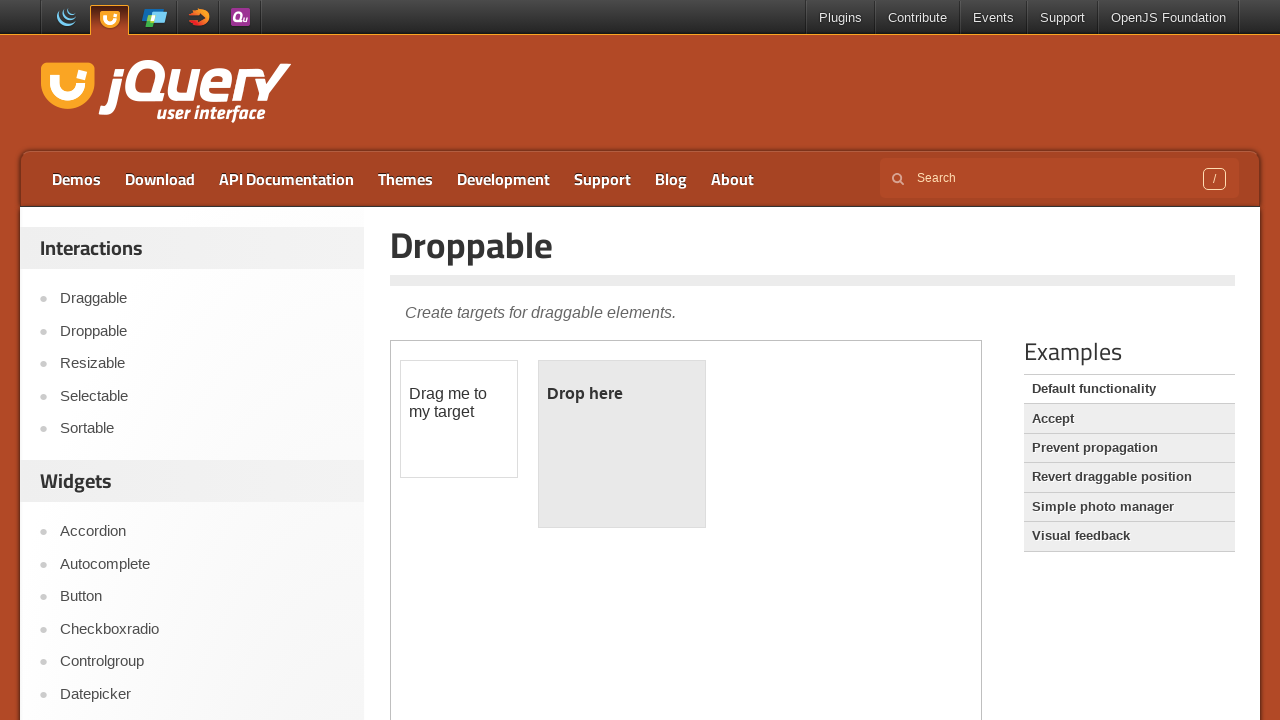

Located the droppable target element with id 'droppable'
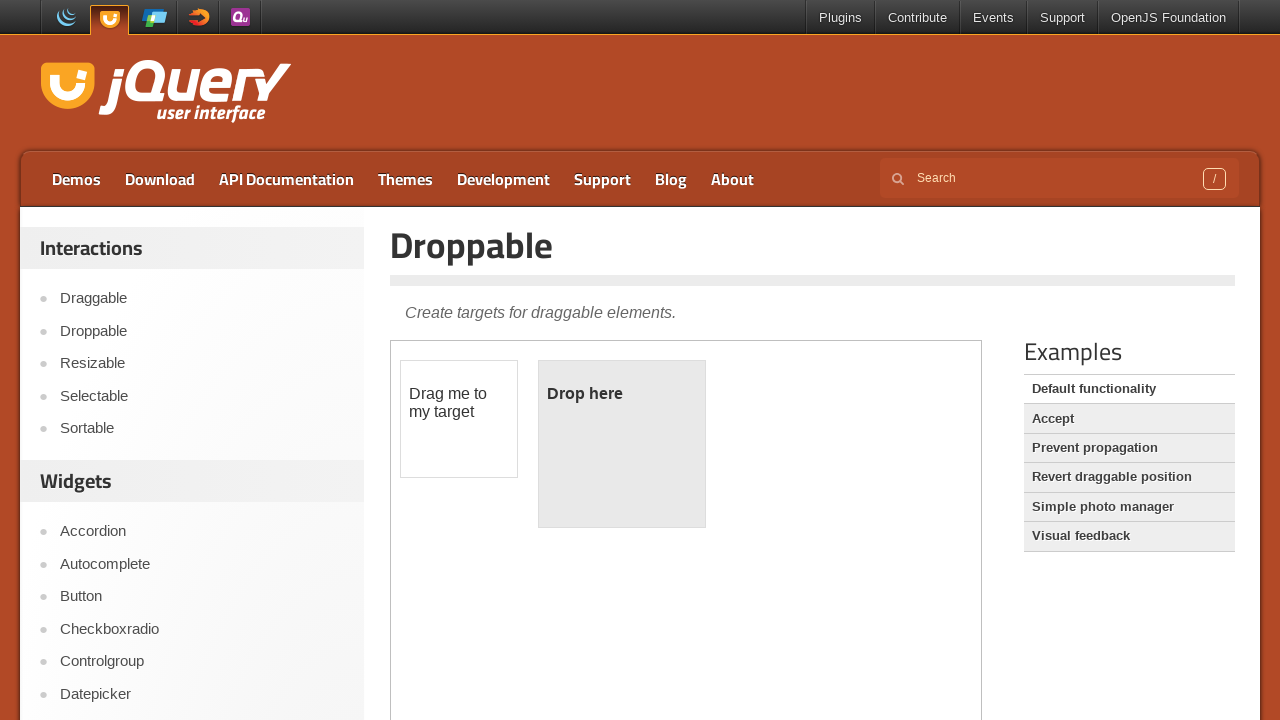

Dragged the source element and dropped it onto the target element at (622, 444)
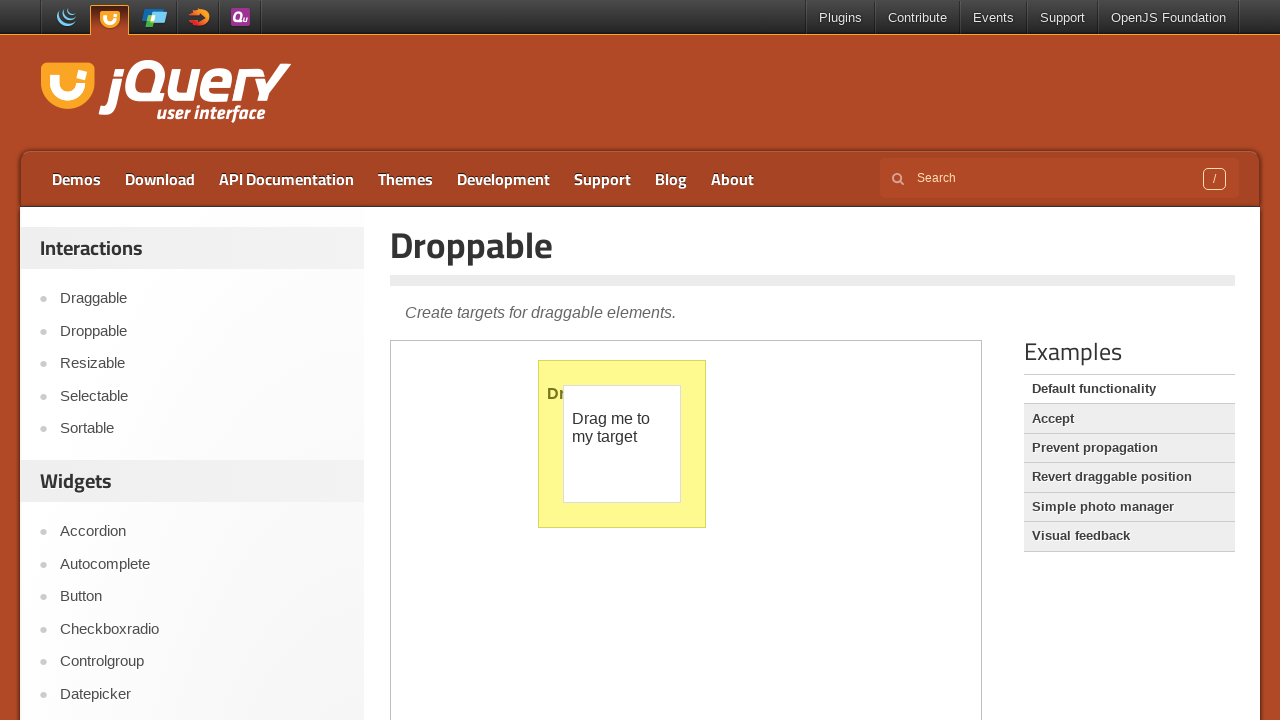

Verified that the drop was successful by confirming the target element displays 'Dropped!' text
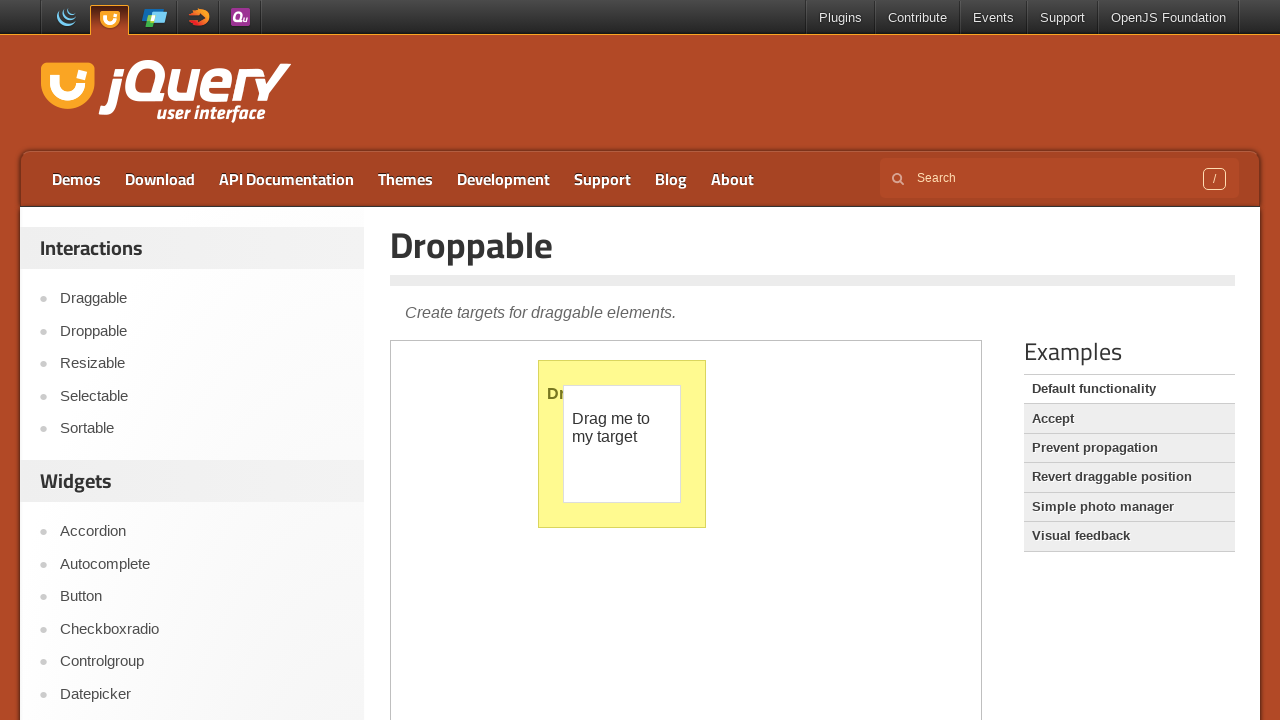

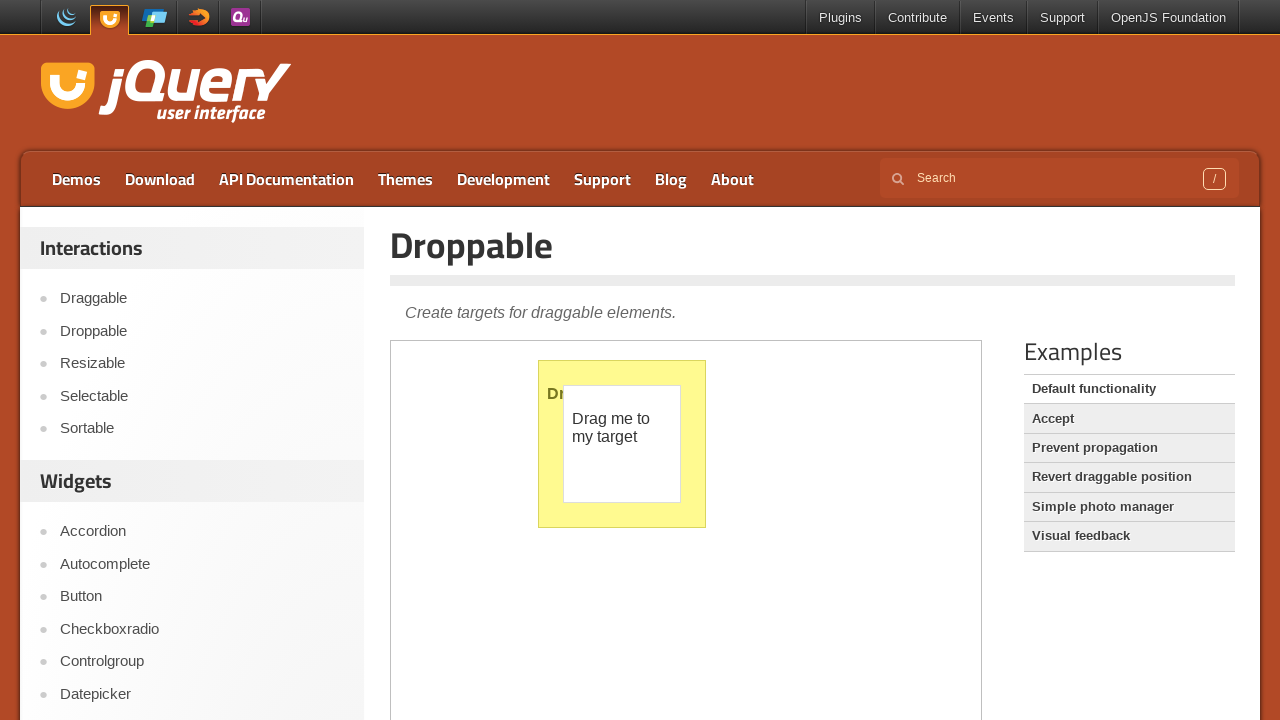